Tests clicking a JS Prompt button, entering text into the prompt, and verifying the entered text is displayed

Starting URL: https://the-internet.herokuapp.com/javascript_alerts

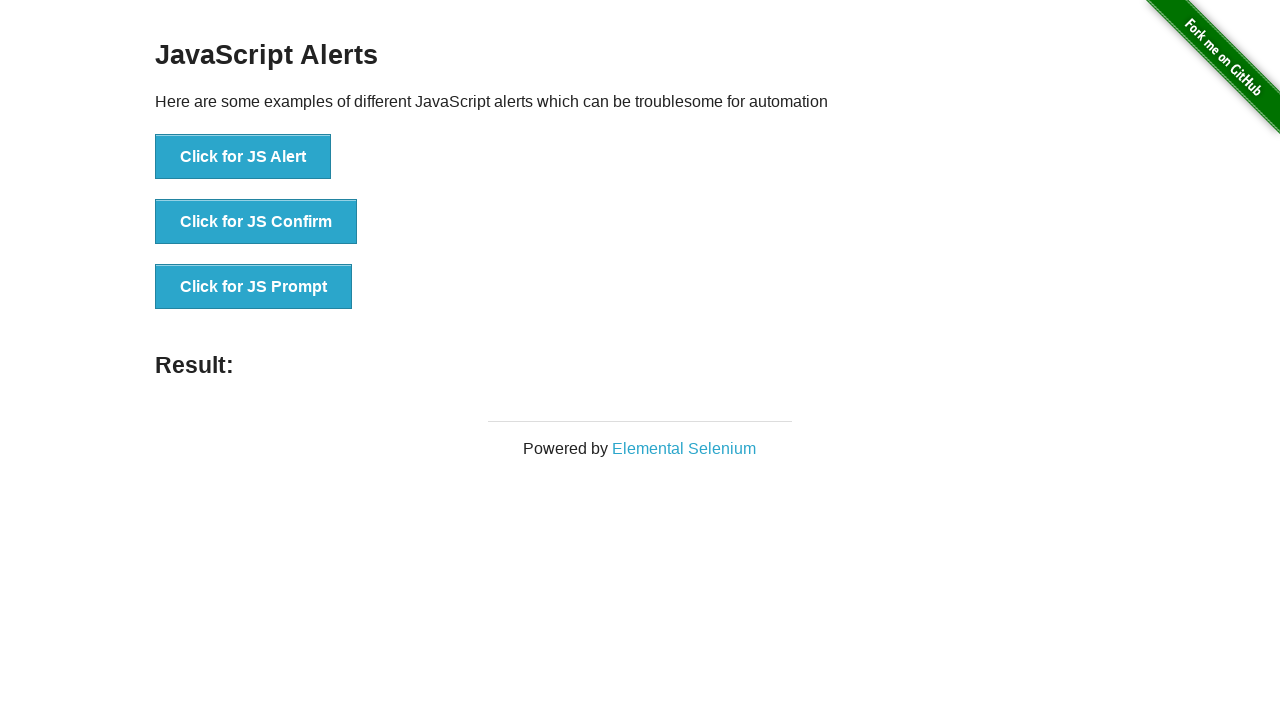

Set up dialog handler to accept prompt with text 'Testing Alerts!'
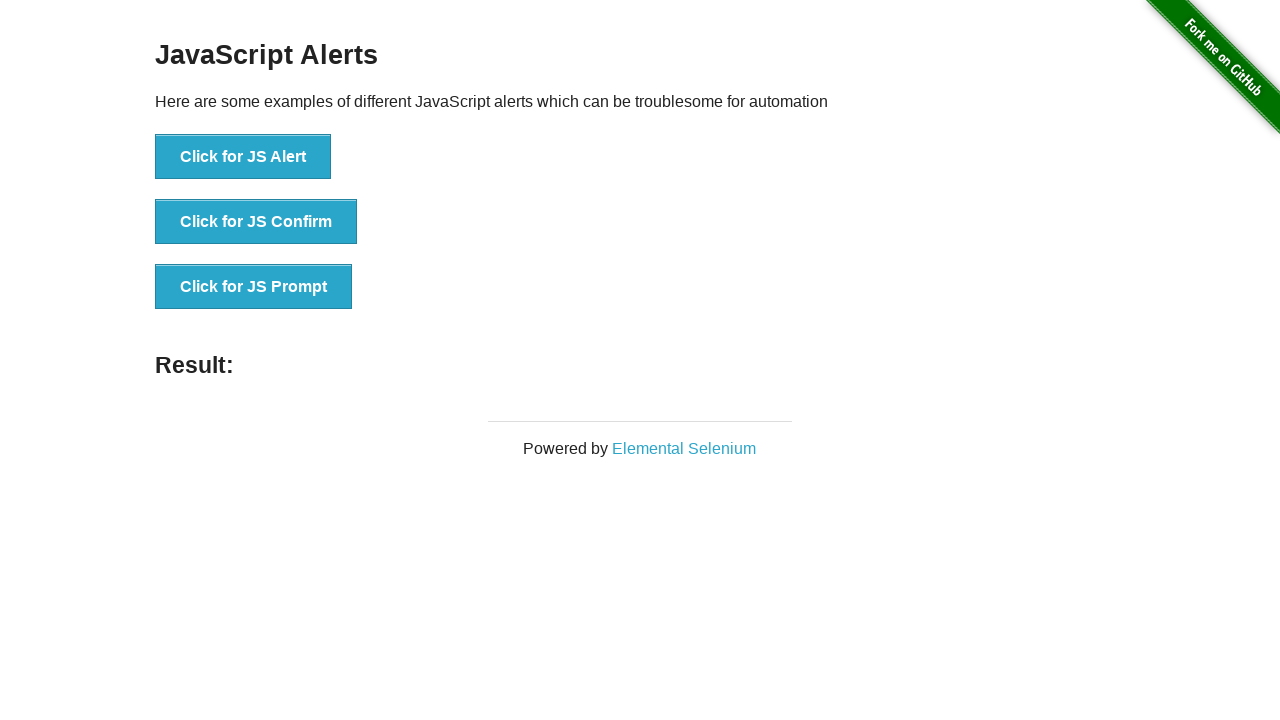

Clicked the JS Prompt button at (254, 287) on button[onclick='jsPrompt()']
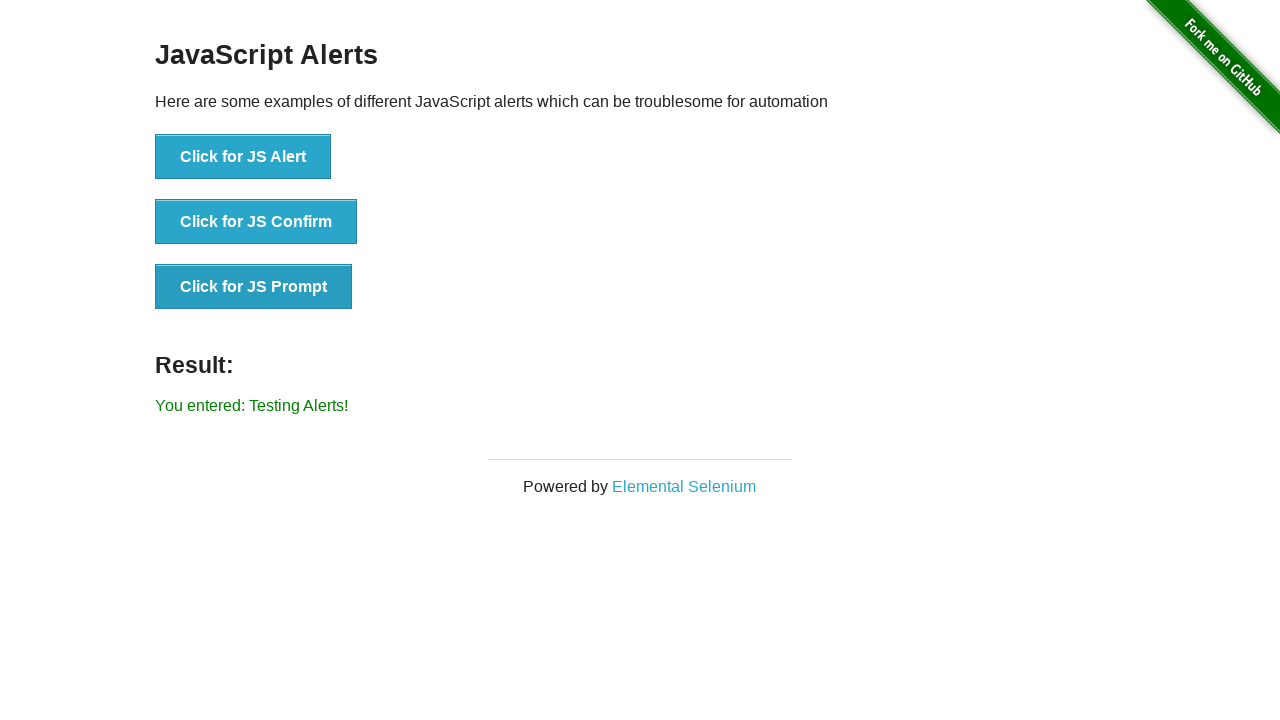

Result element loaded after prompt was handled
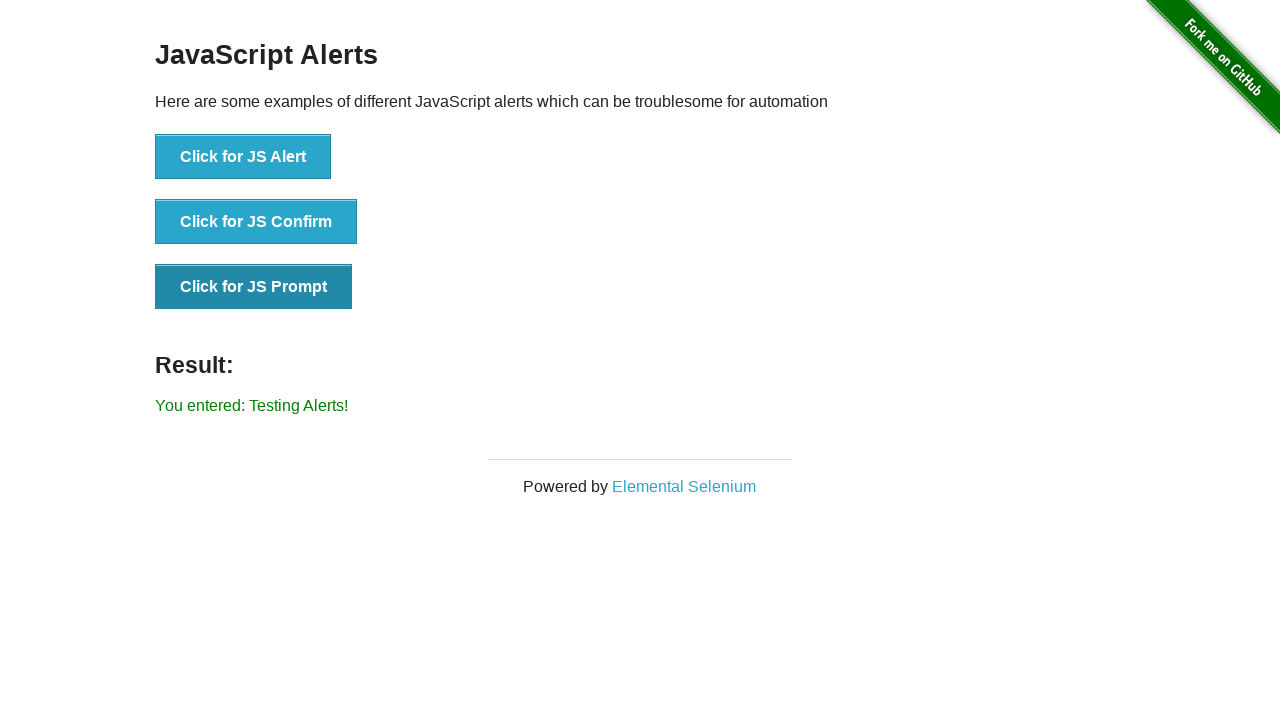

Retrieved result text containing the entered prompt value
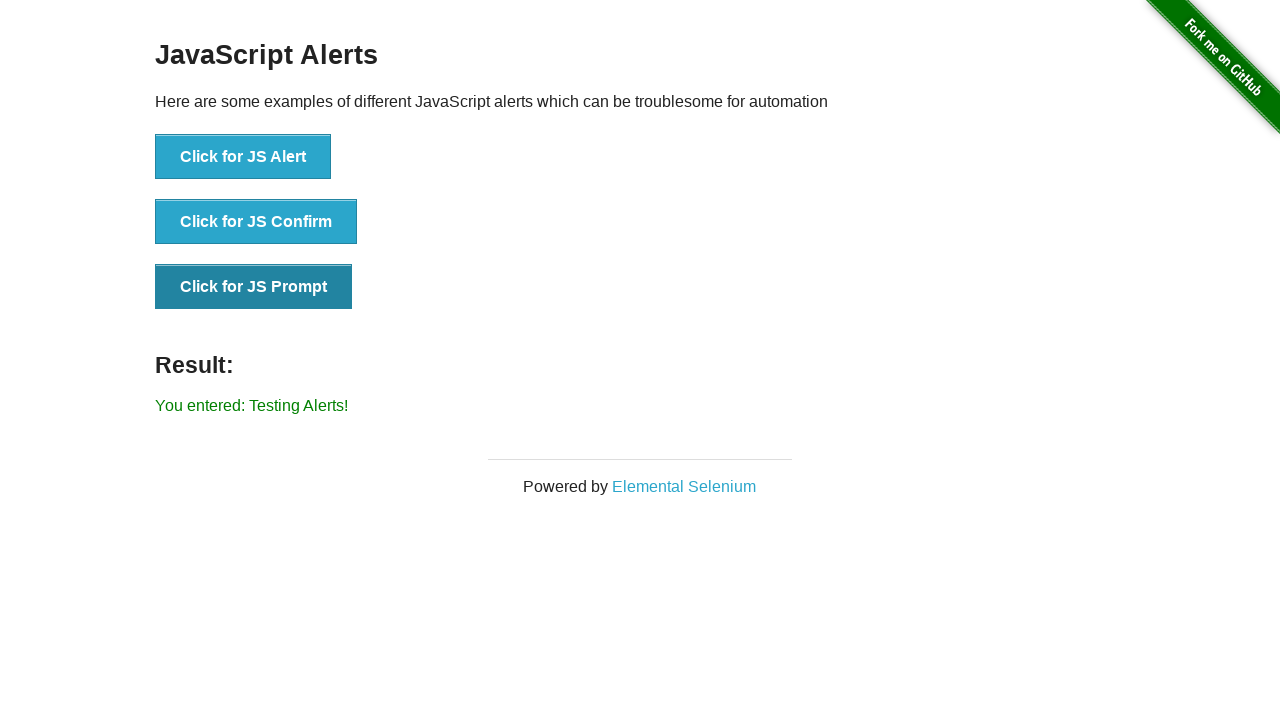

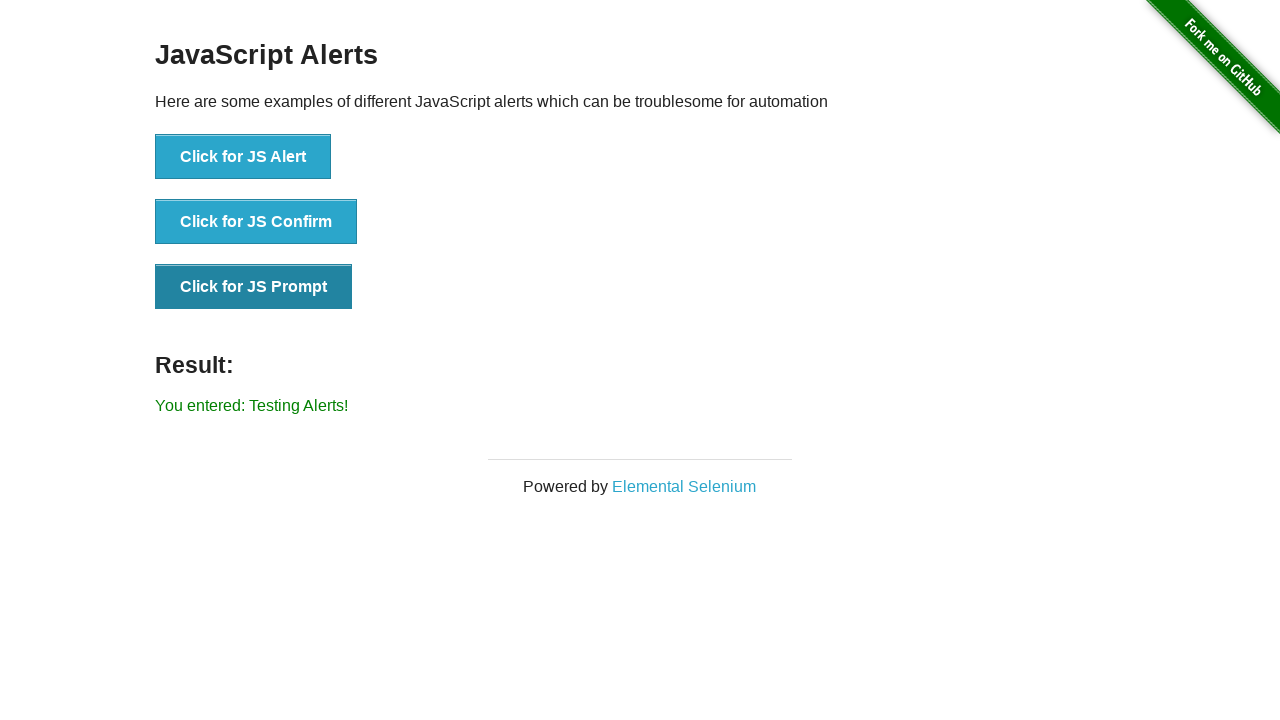